Navigates to the Bajaj Auto website homepage and verifies the page loads successfully.

Starting URL: https://www.bajajauto.com/

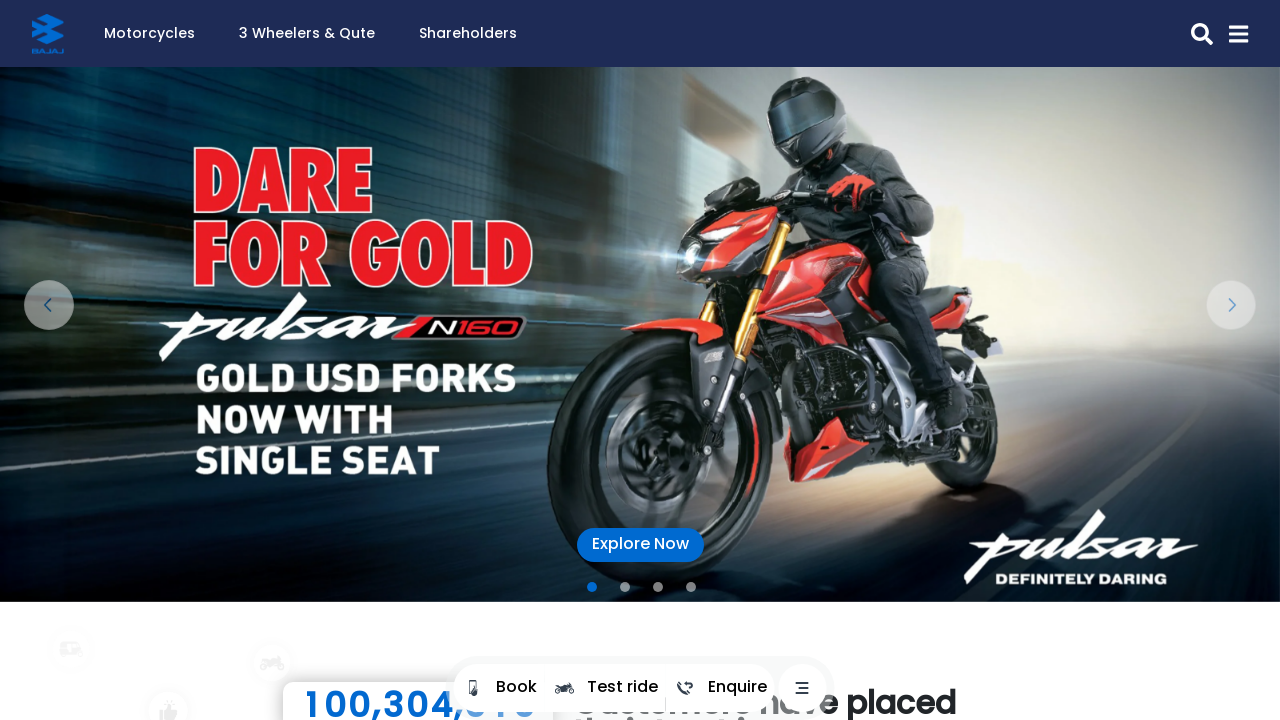

Navigated to Bajaj Auto website homepage
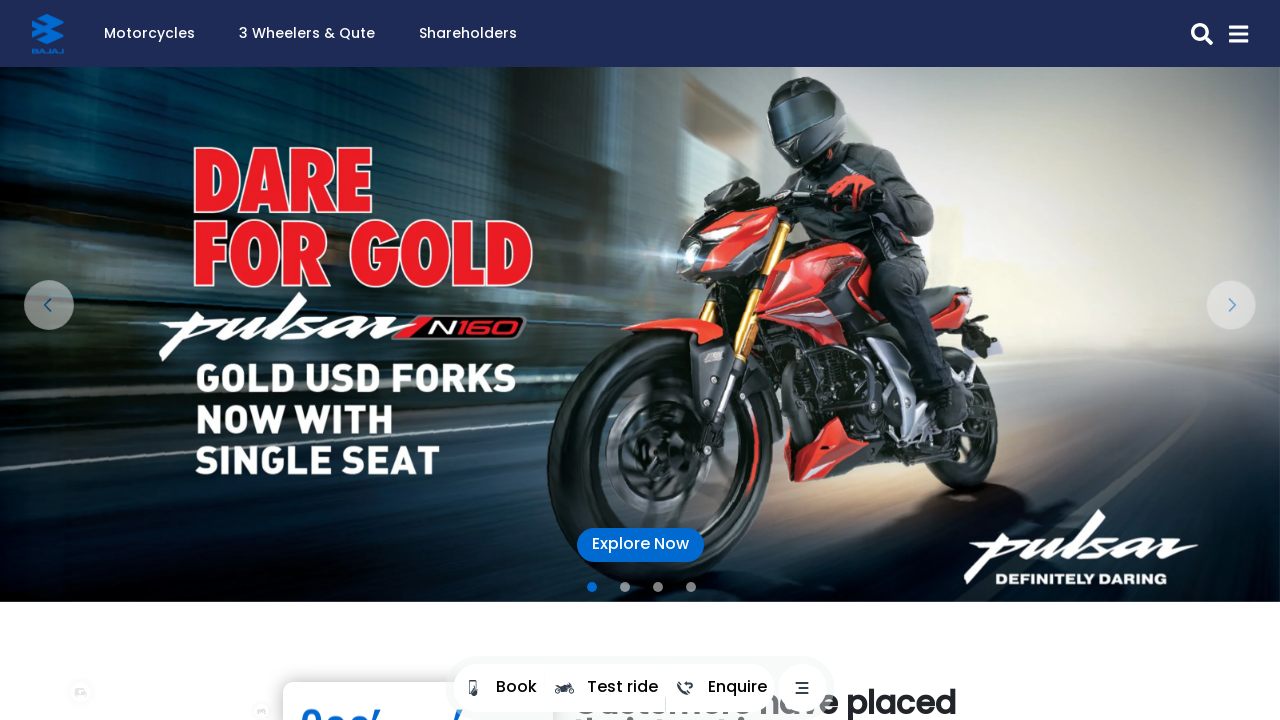

Page DOM content loaded successfully
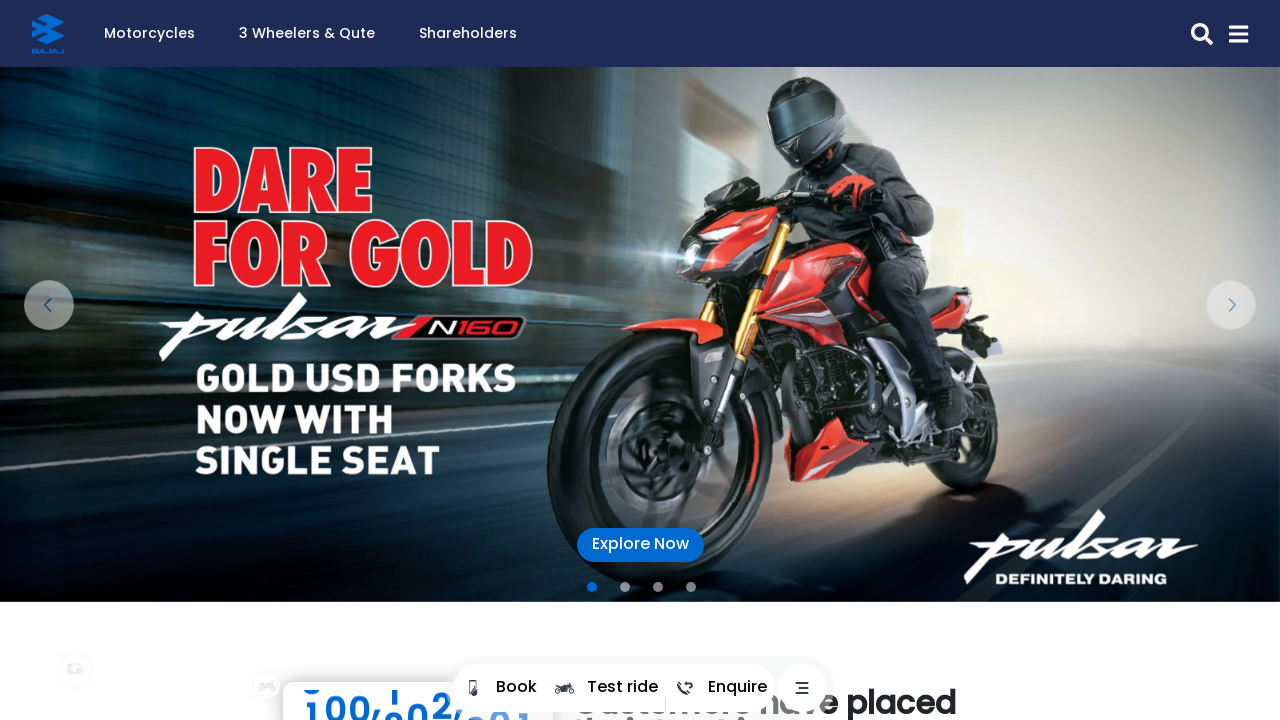

Verified page URL matches expected homepage URL
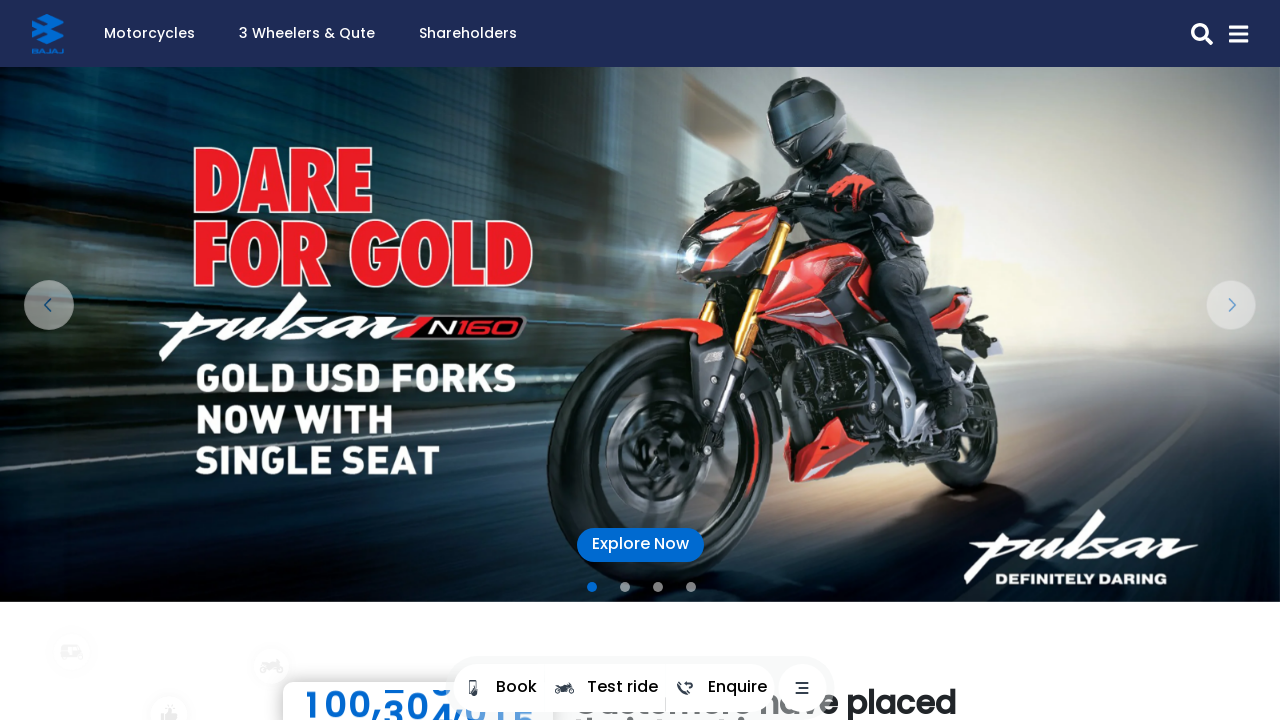

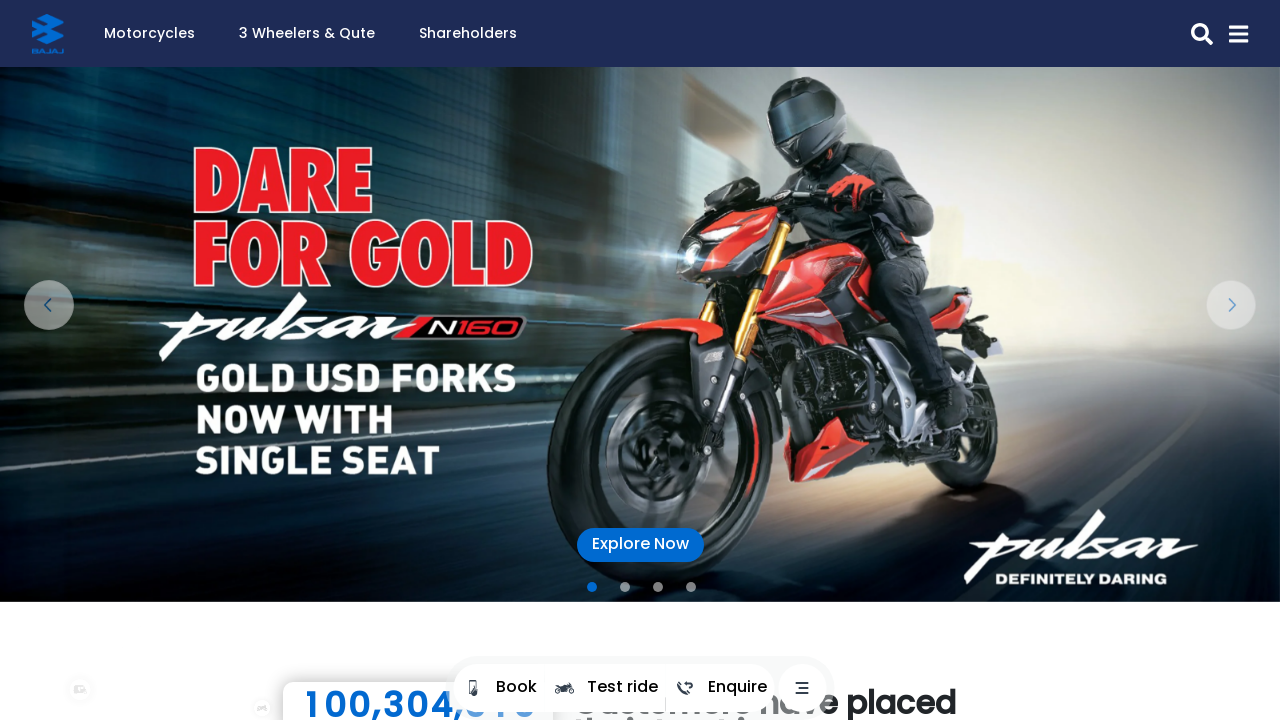